Tests language switching functionality by changing to French via header and then to Spanish via footer, verifying the page title updates accordingly

Starting URL: https://library.graasp.org

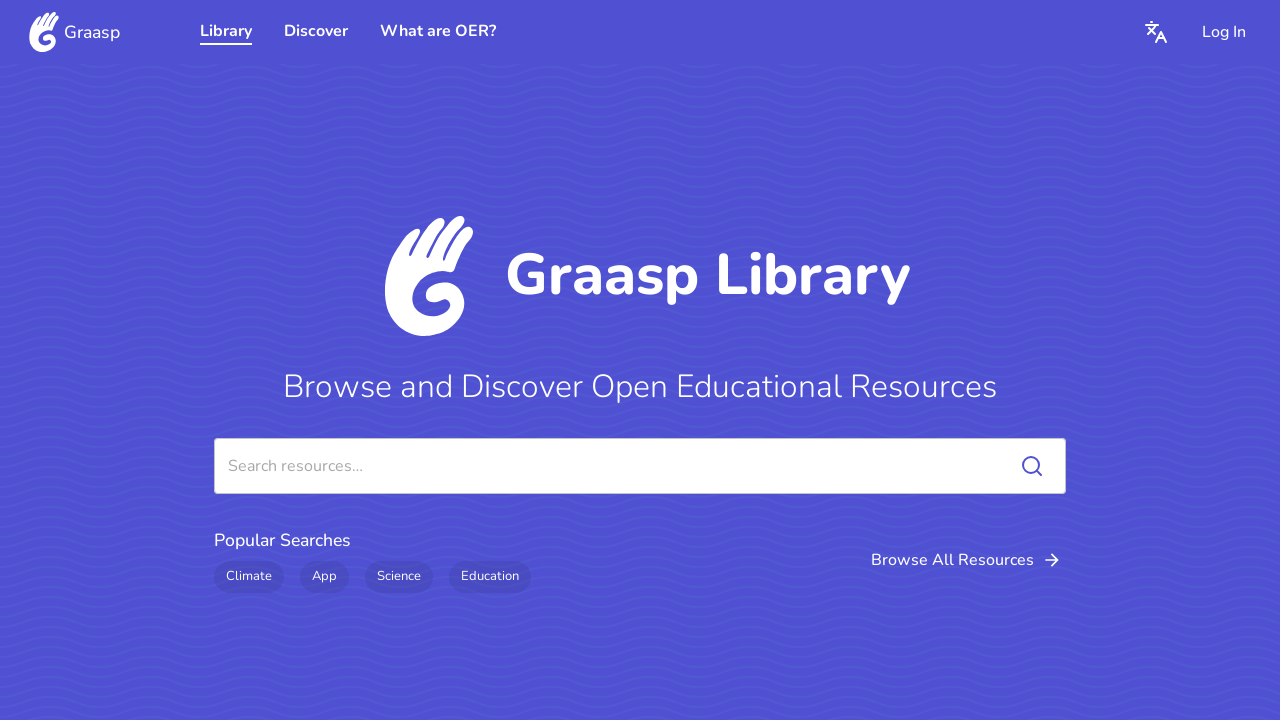

Clicked language switch button in header at (1156, 32) on role=banner >> role=button[name='language switch']
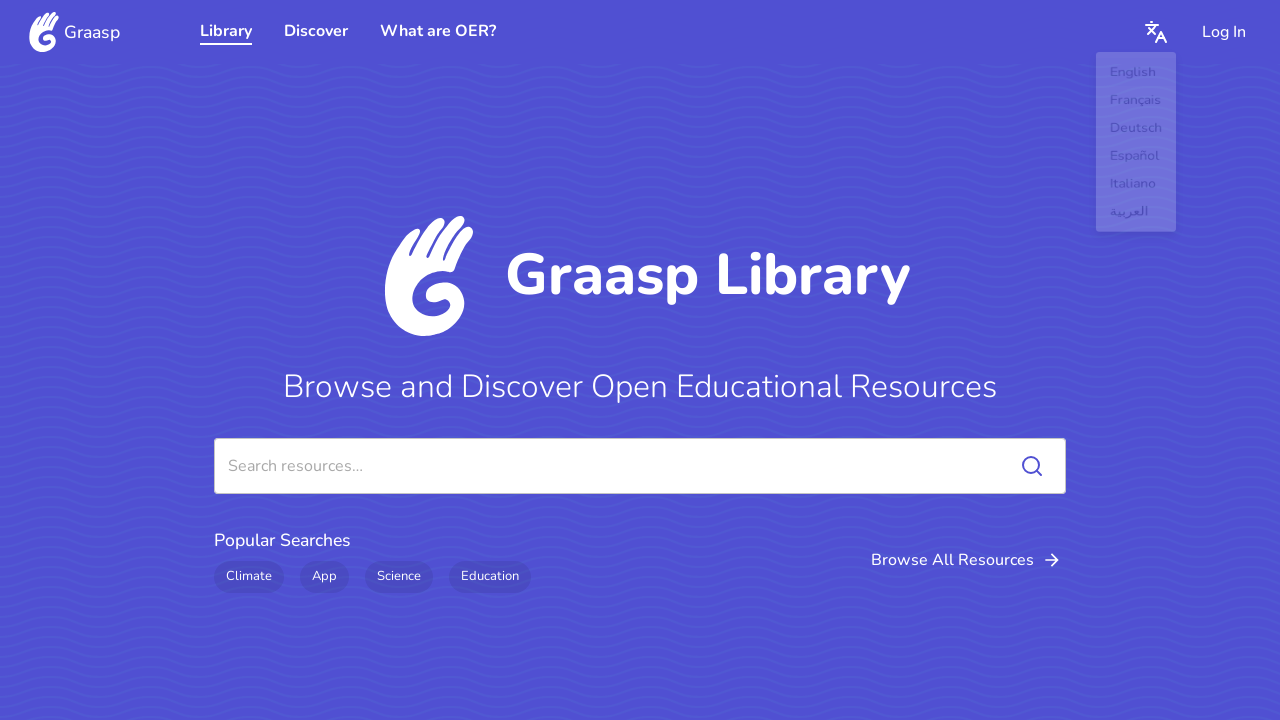

Selected French language from menu at (1130, 114) on role=menuitem[name='Français']
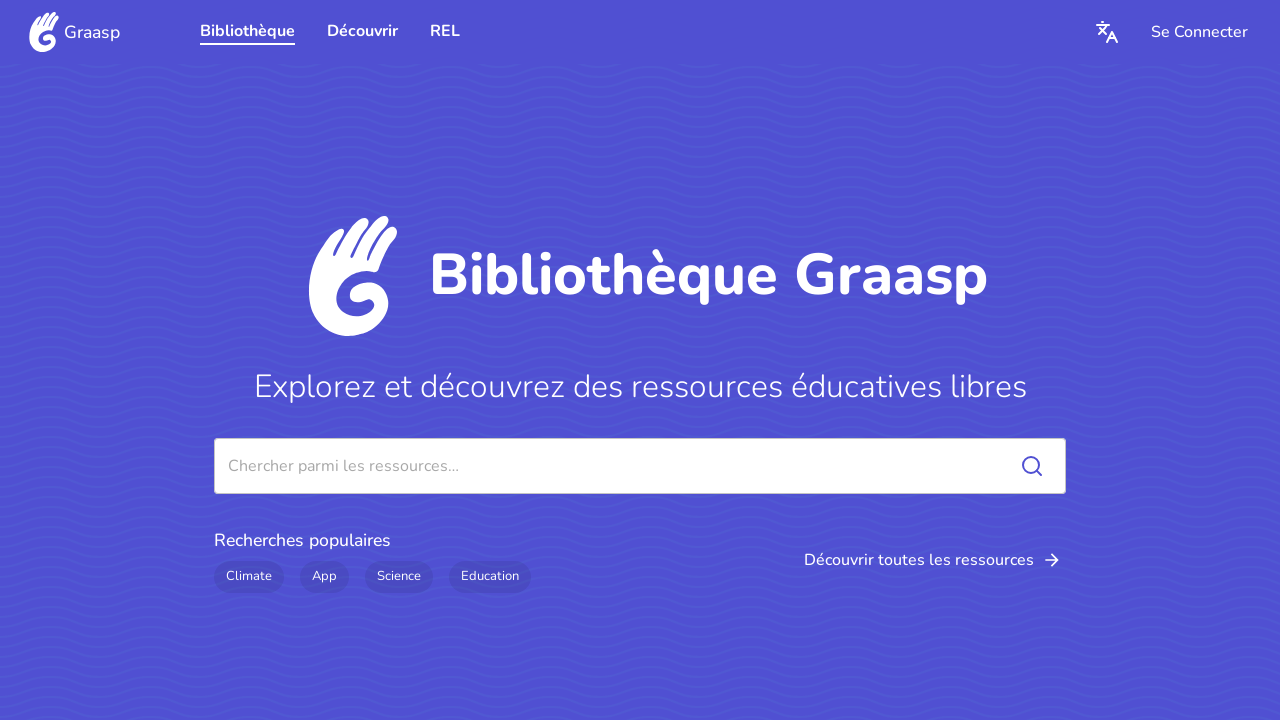

Page title updated to French 'Bibliothèque Graasp'
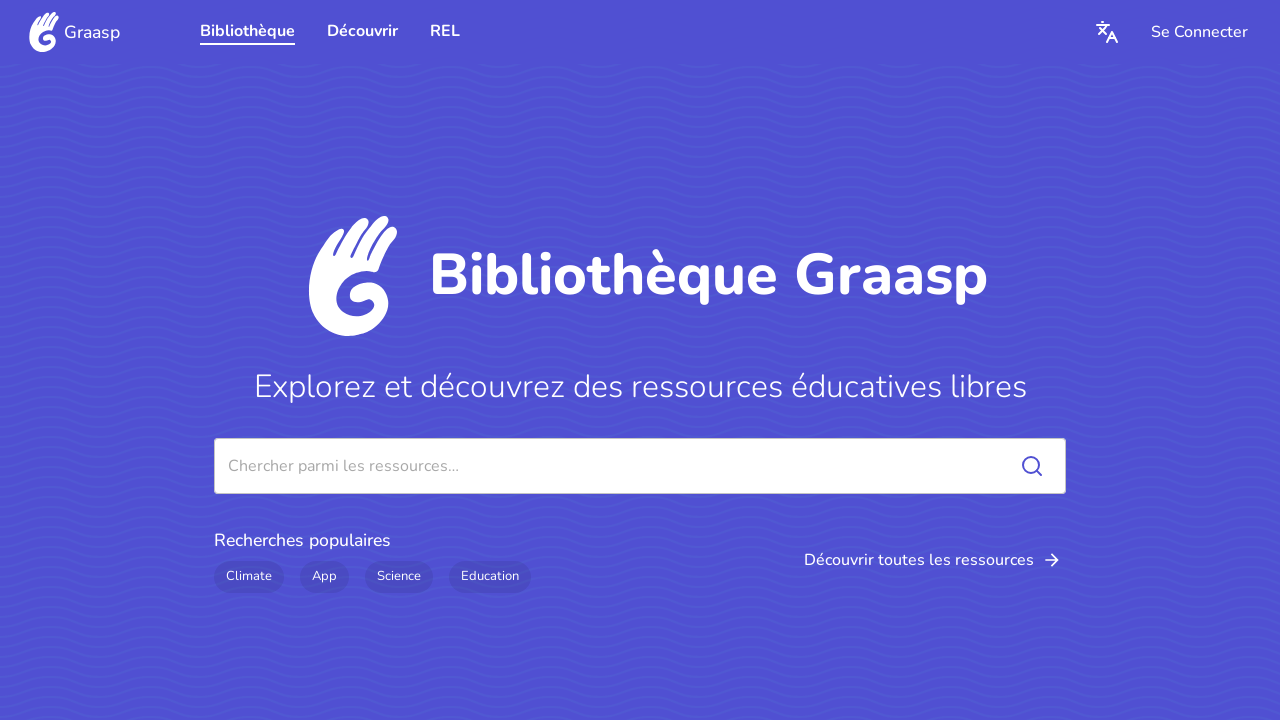

Clicked language switch button in footer at (1244, 684) on [data-testid='footer'] >> role=button[name='language switch']
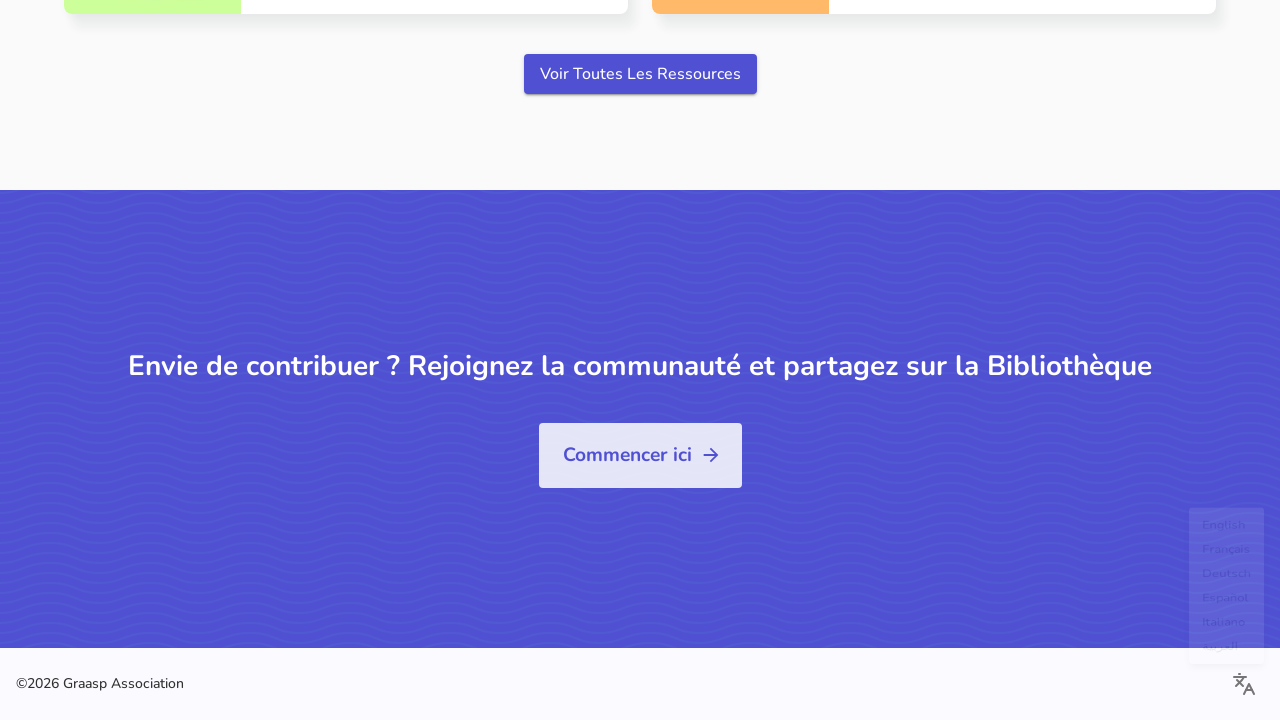

Selected Spanish language from menu at (1218, 566) on role=menuitem[name='Español']
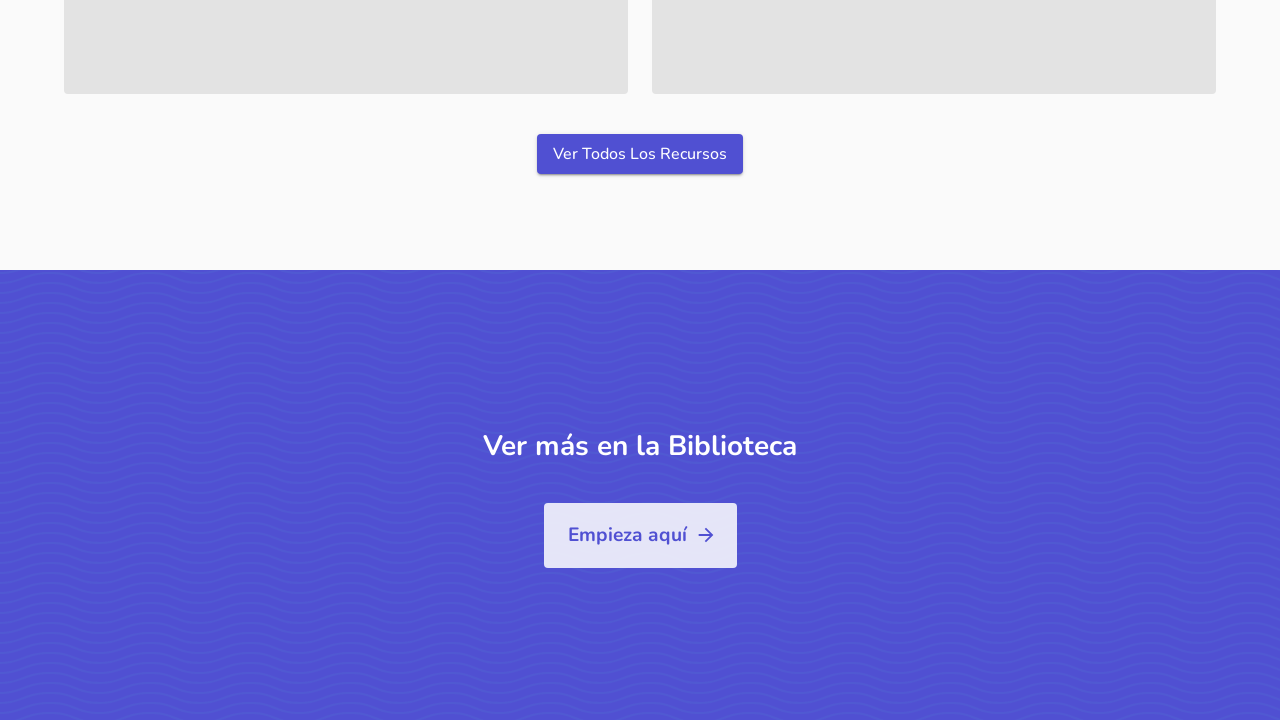

Page title updated to Spanish 'Biblioteca Graasp'
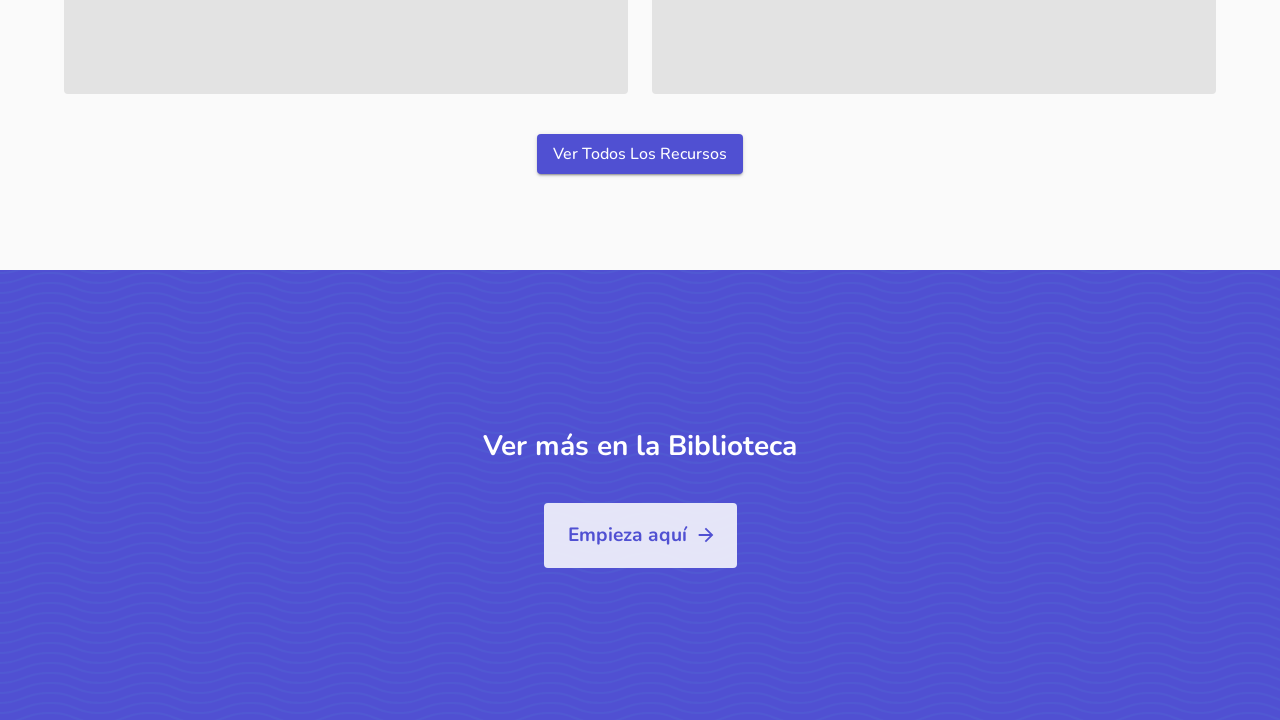

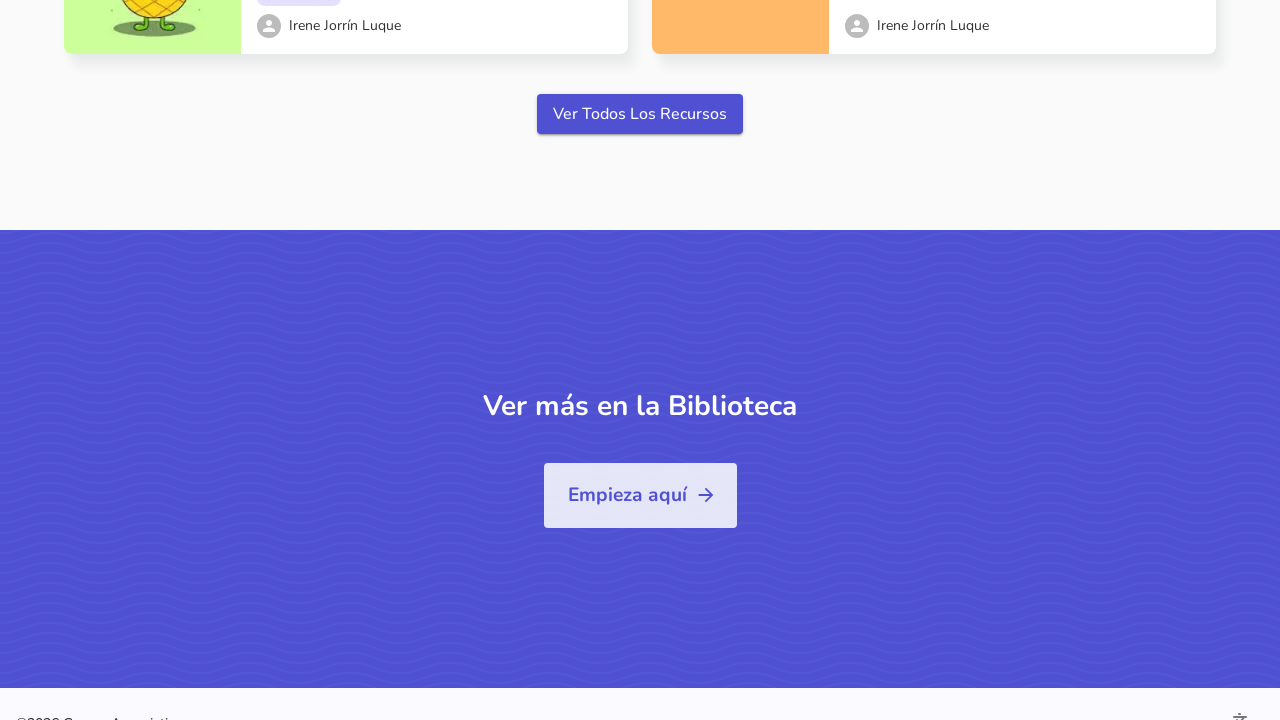